Tests the search functionality on the DXeco API documentation page by entering a search query and waiting for search results to appear.

Starting URL: https://api.dxeco.io/docs

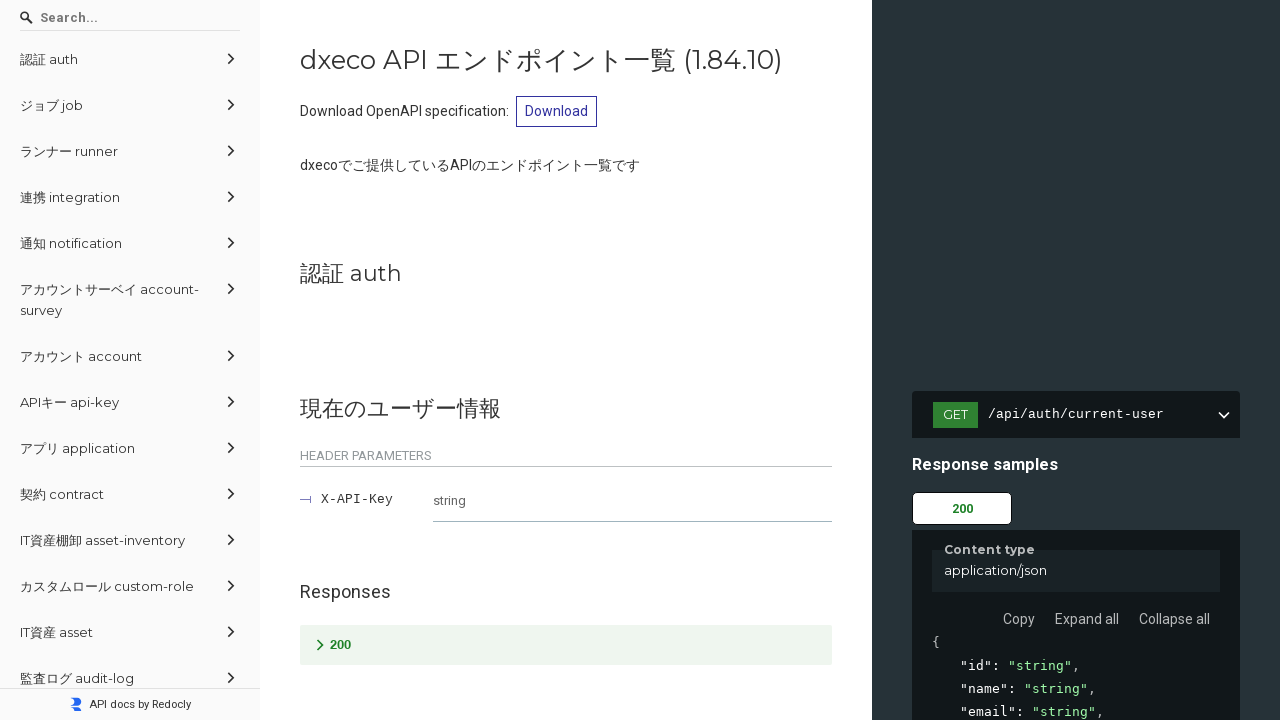

Filled search input with 'auth' query on input[aria-label="Search"]
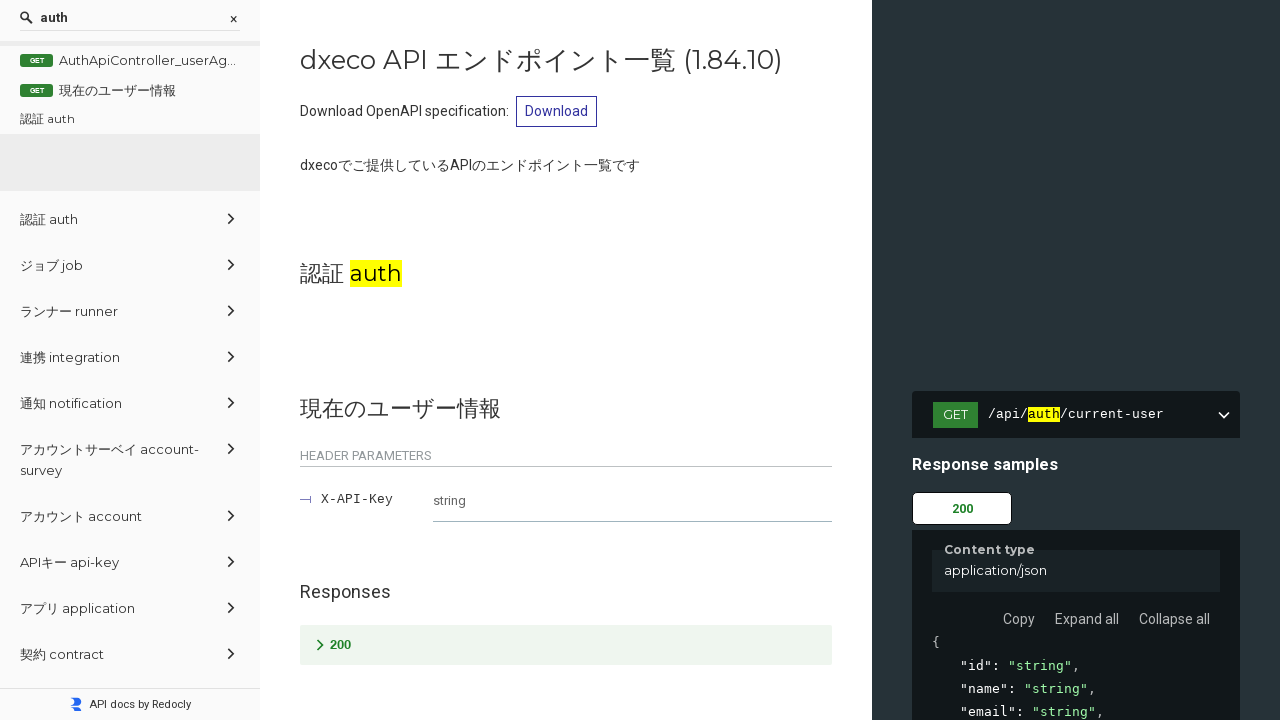

Search results appeared on DXeco API documentation page
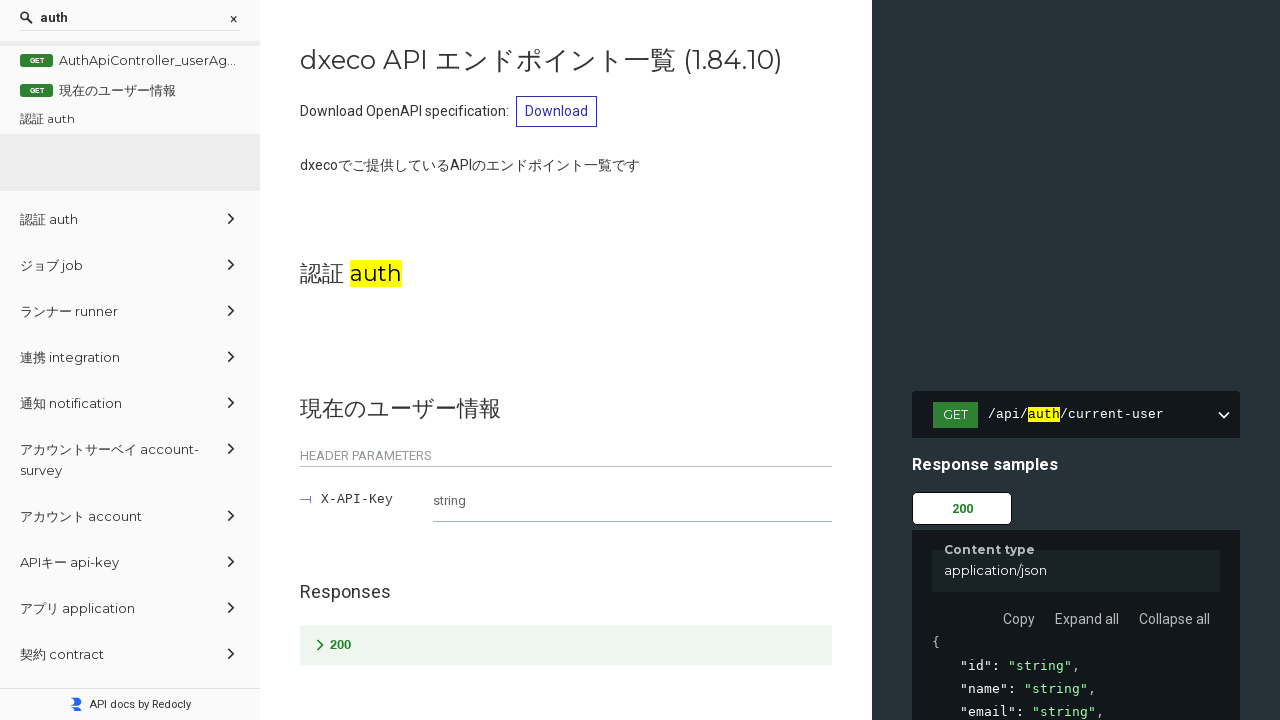

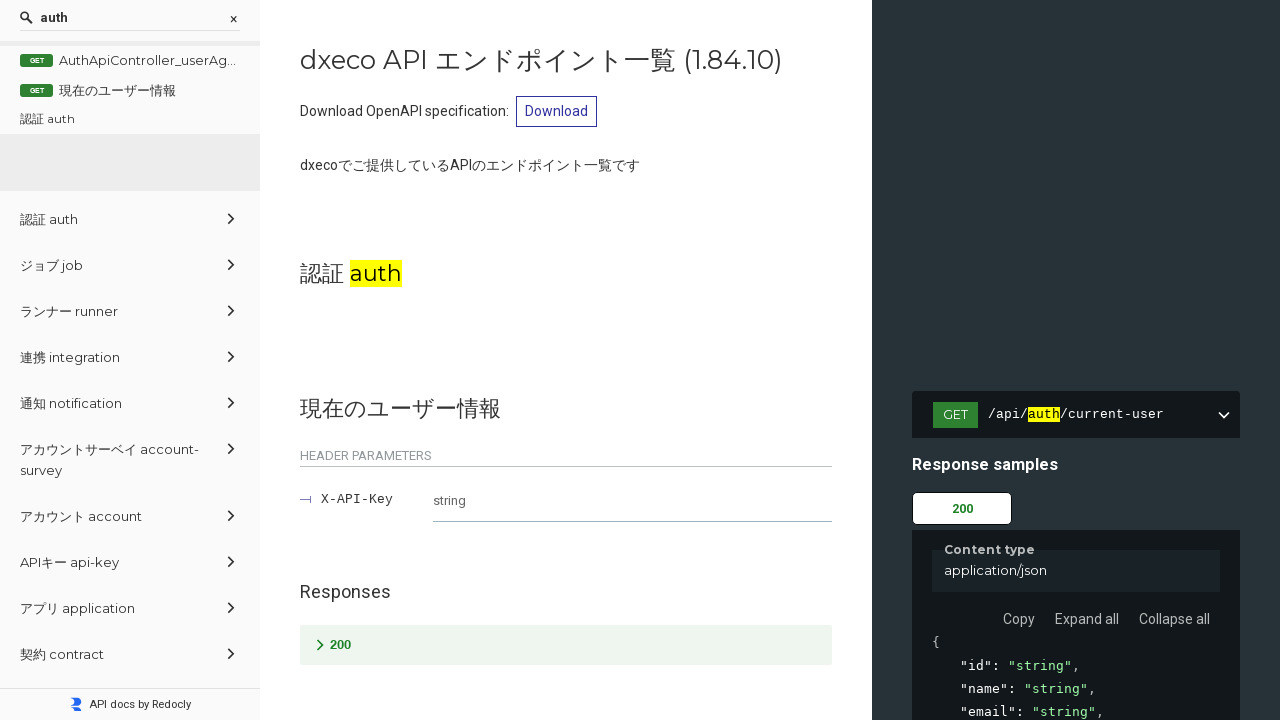